Tests iframe handling by switching to a frame, selecting an option from a dropdown inside the frame, then switching back to the main content to fill a text field

Starting URL: https://www.hyrtutorials.com/p/frames-practice.html

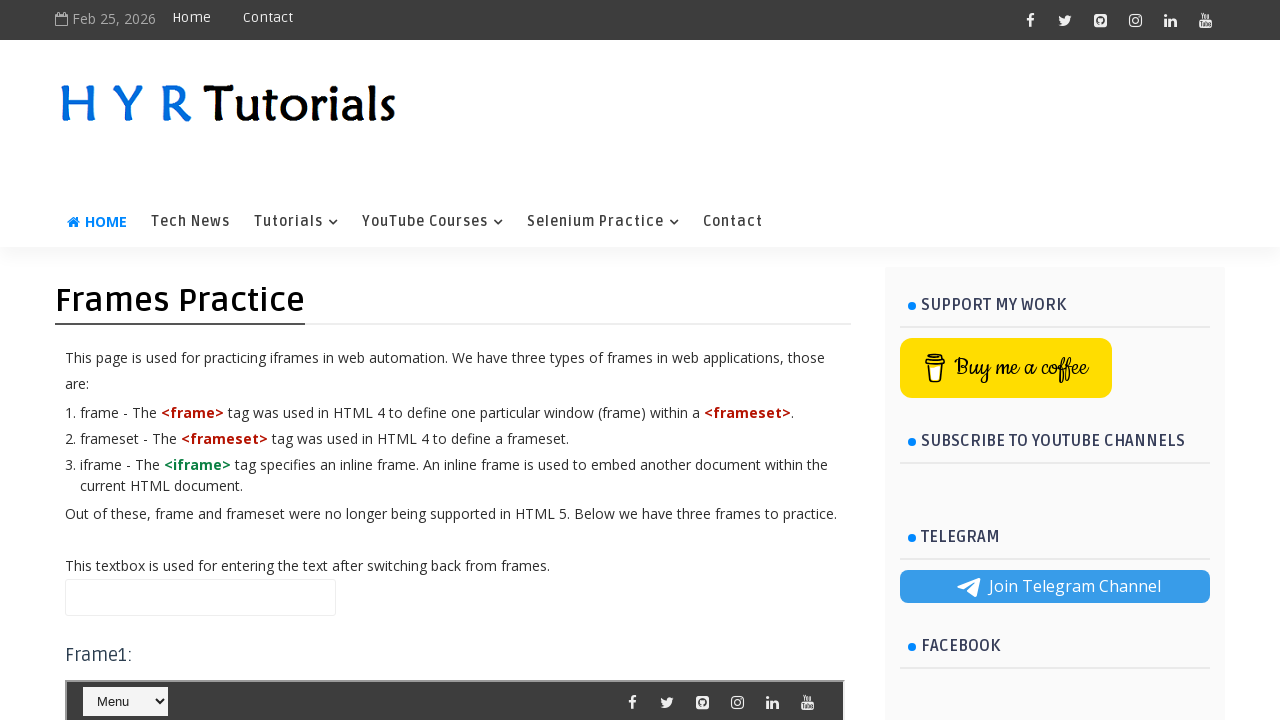

Scrolled down 500px to make iframe visible
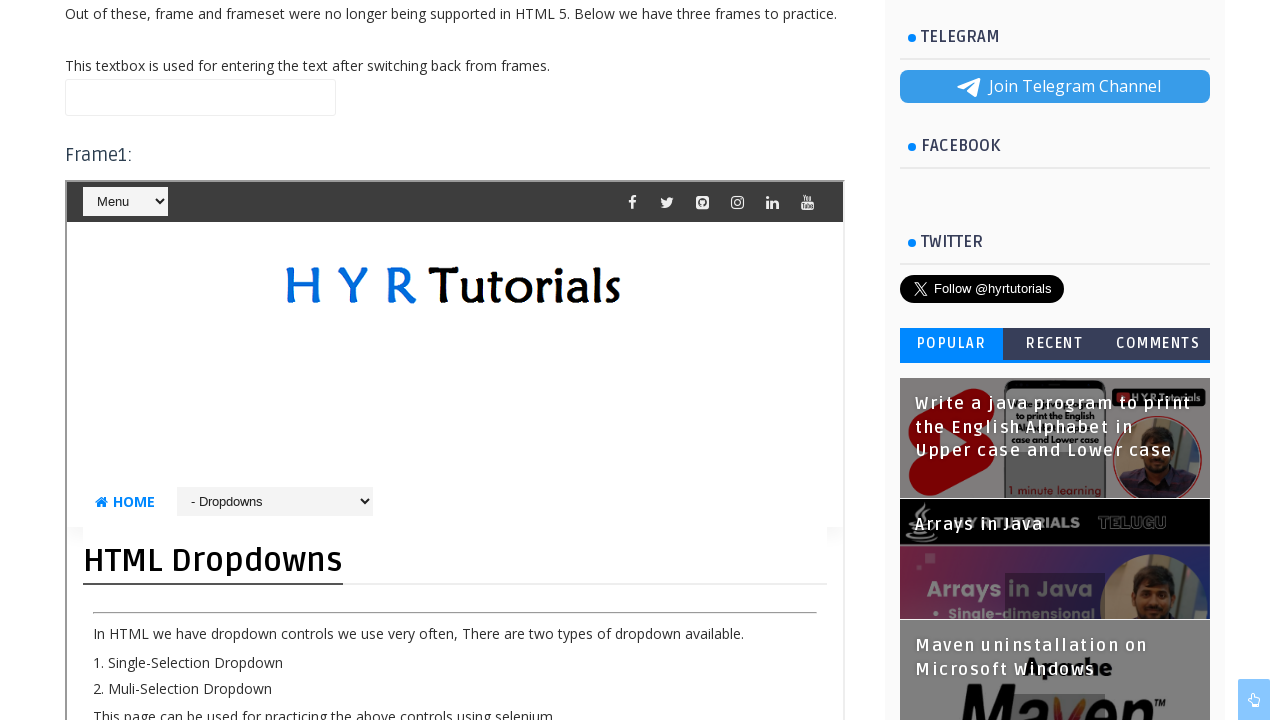

Located iframe with dropdown elements
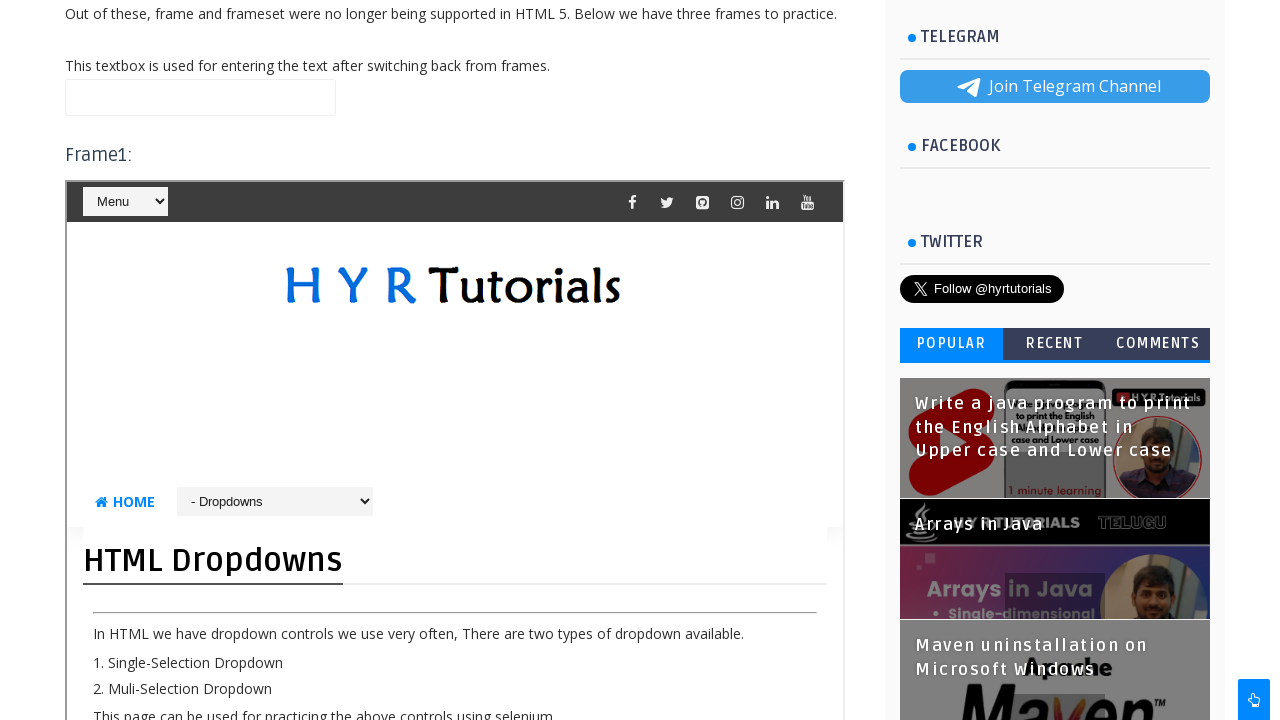

Selected 'Selenium' option from dropdown inside iframe on iframe[src='https://www.hyrtutorials.com/p/html-dropdown-elements-practice.html'
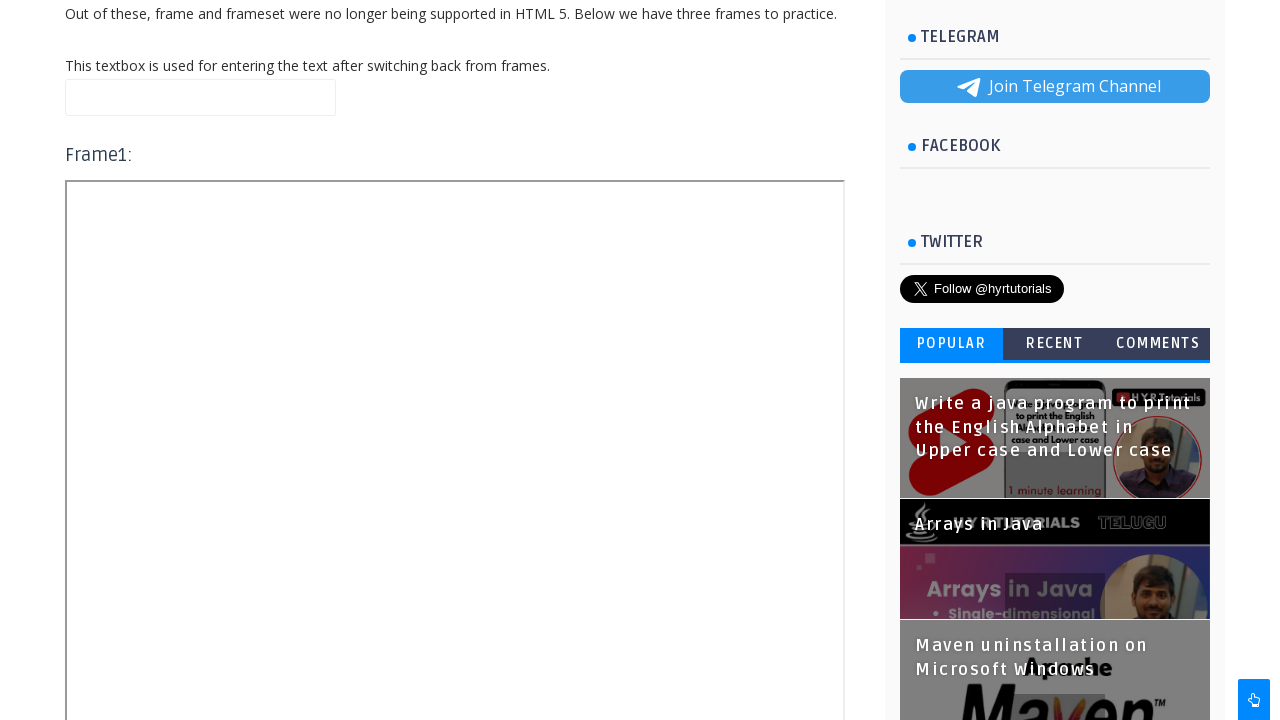

Filled name field with 'satish' in main content on #name
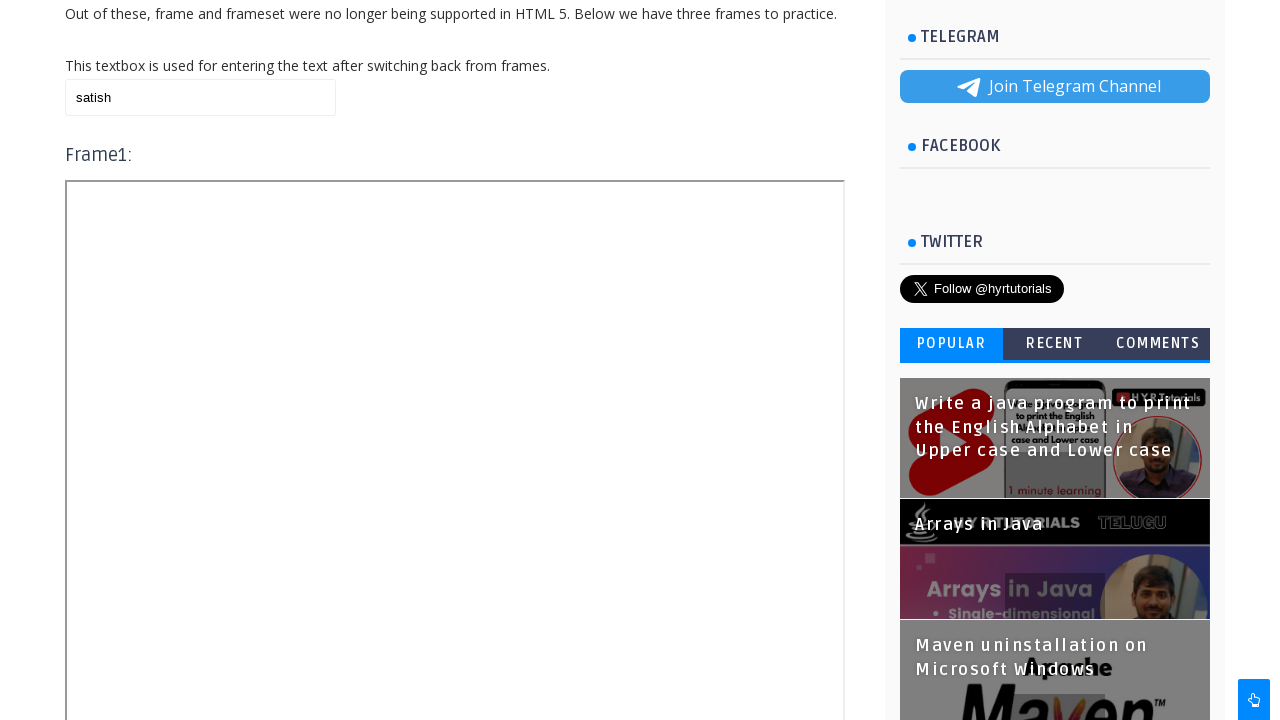

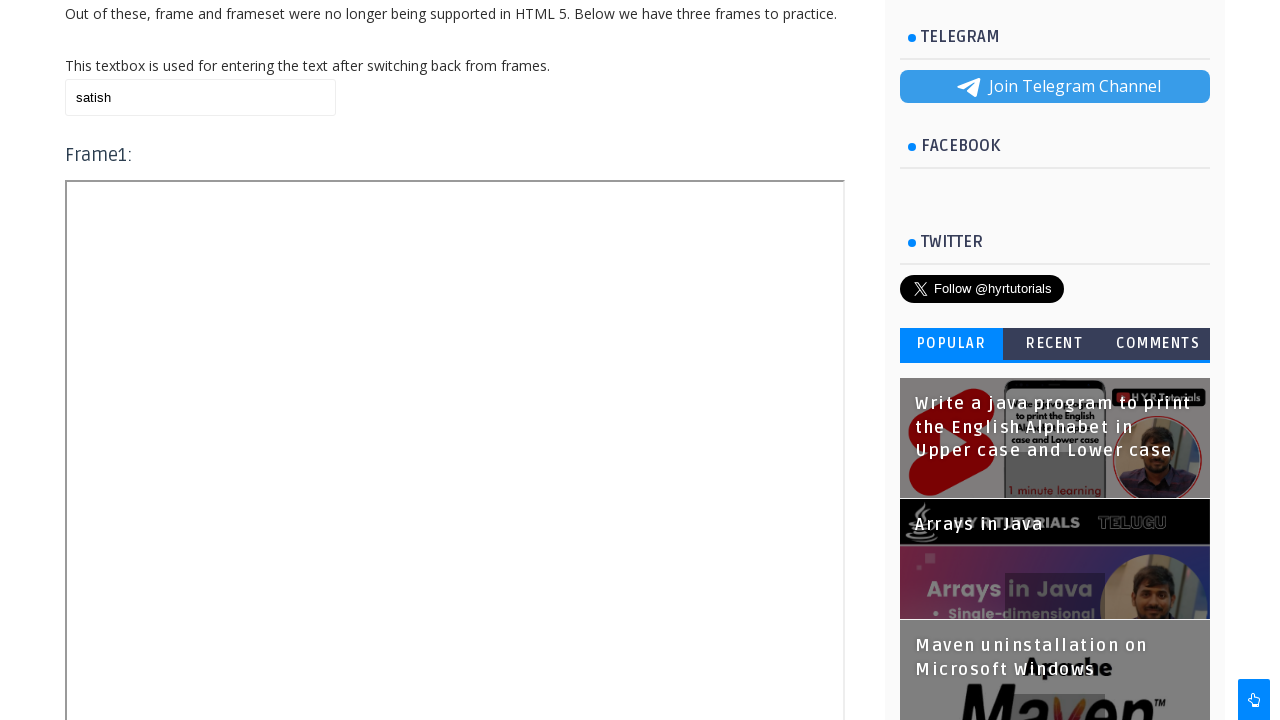